Tests XPath sibling traversal by navigating to a practice automation page and locating a button element using following-sibling XPath syntax.

Starting URL: https://rahulshettyacademy.com/AutomationPractice/

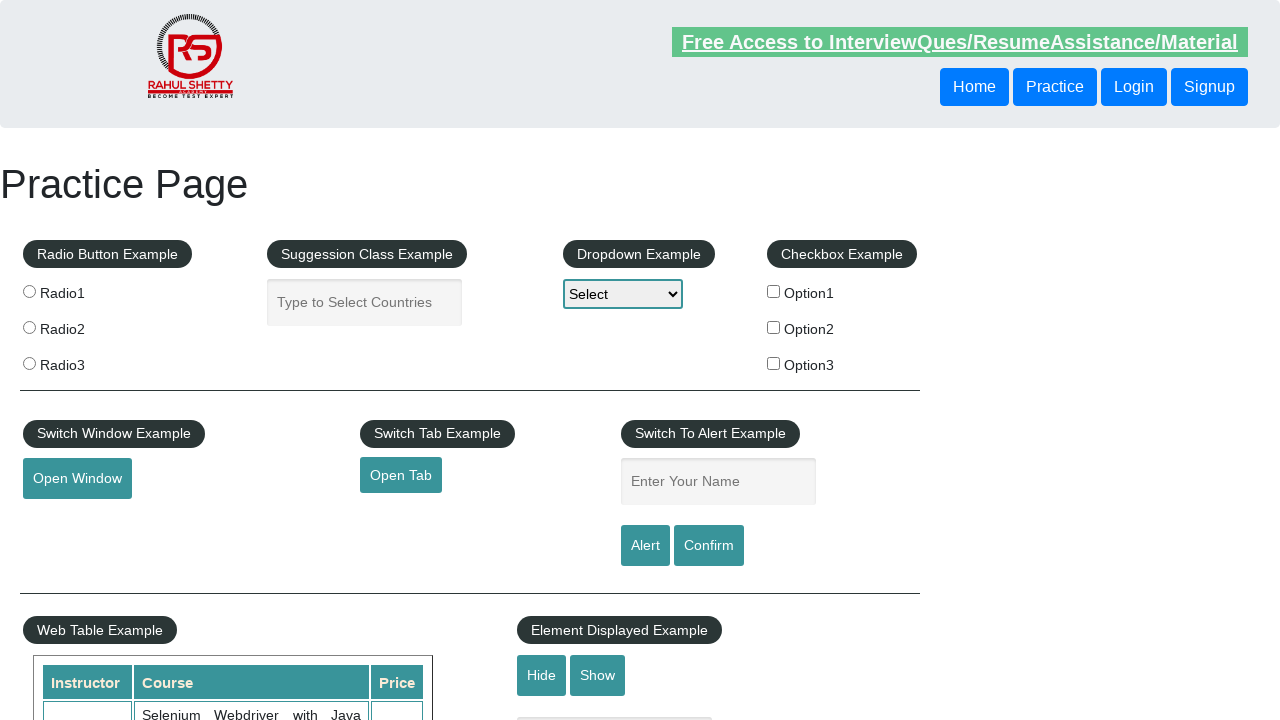

Navigated to automation practice page
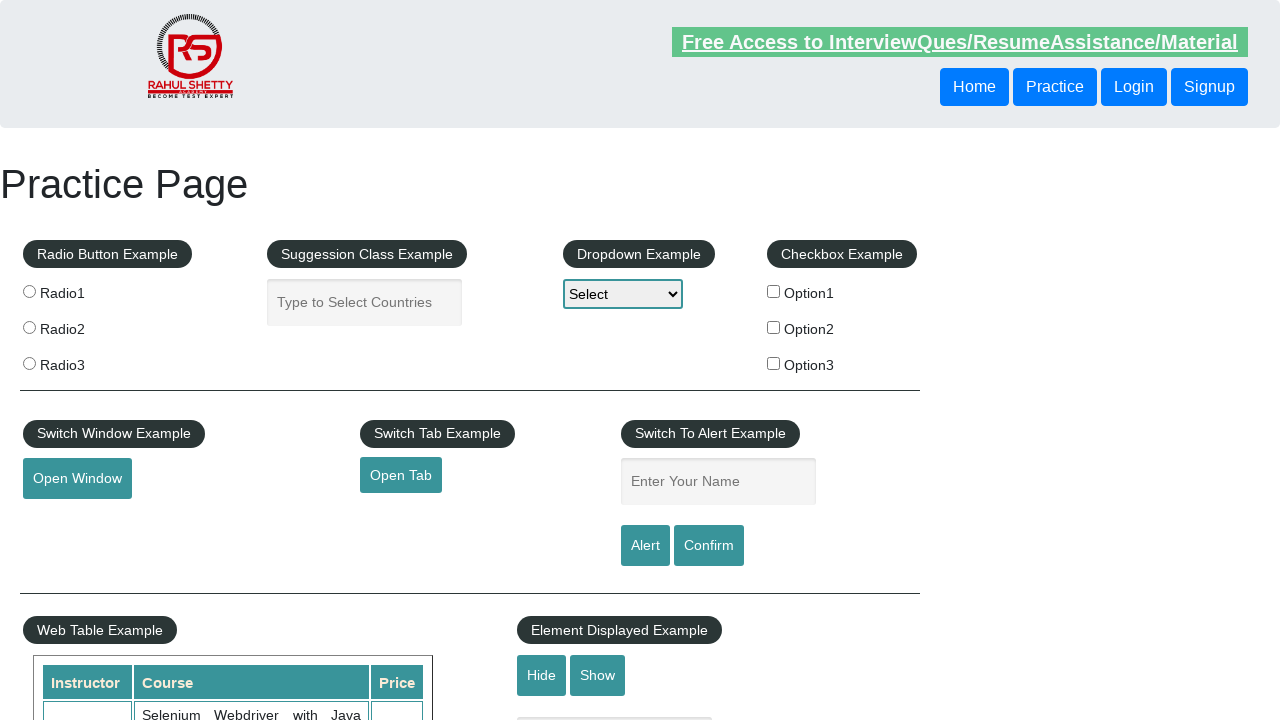

Located sibling button using XPath following-sibling syntax
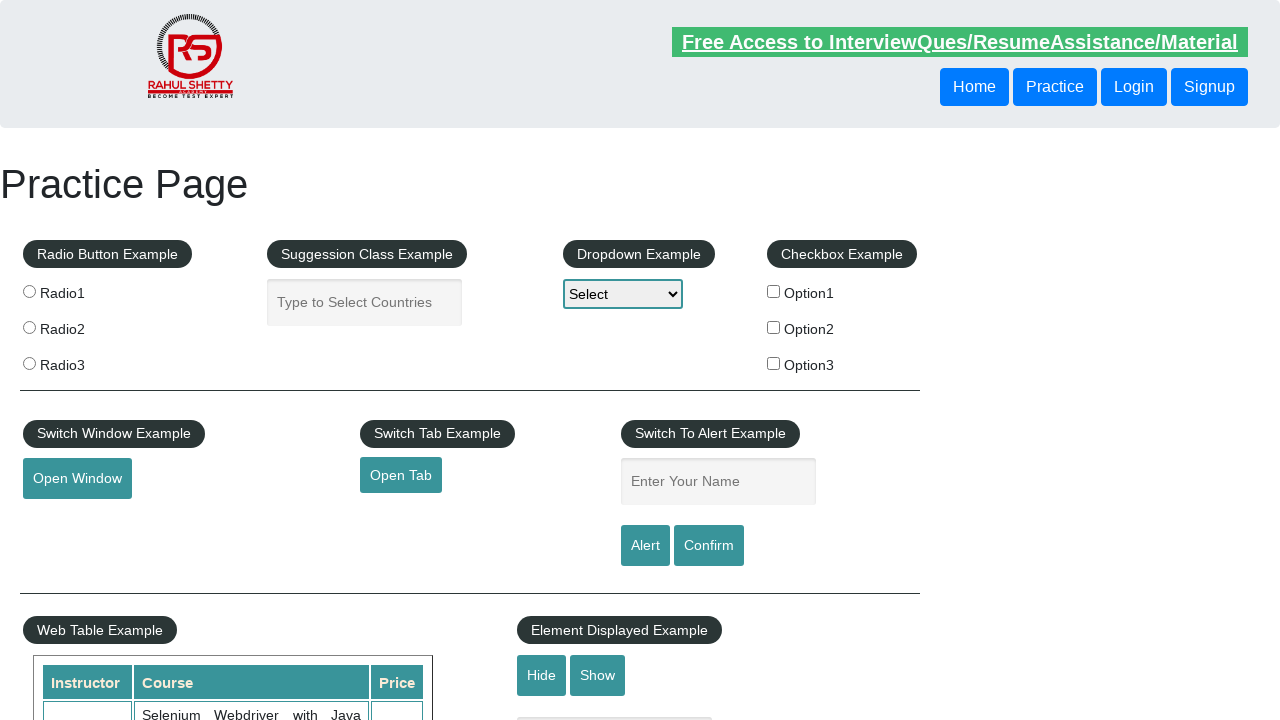

Waited for sibling button to become visible
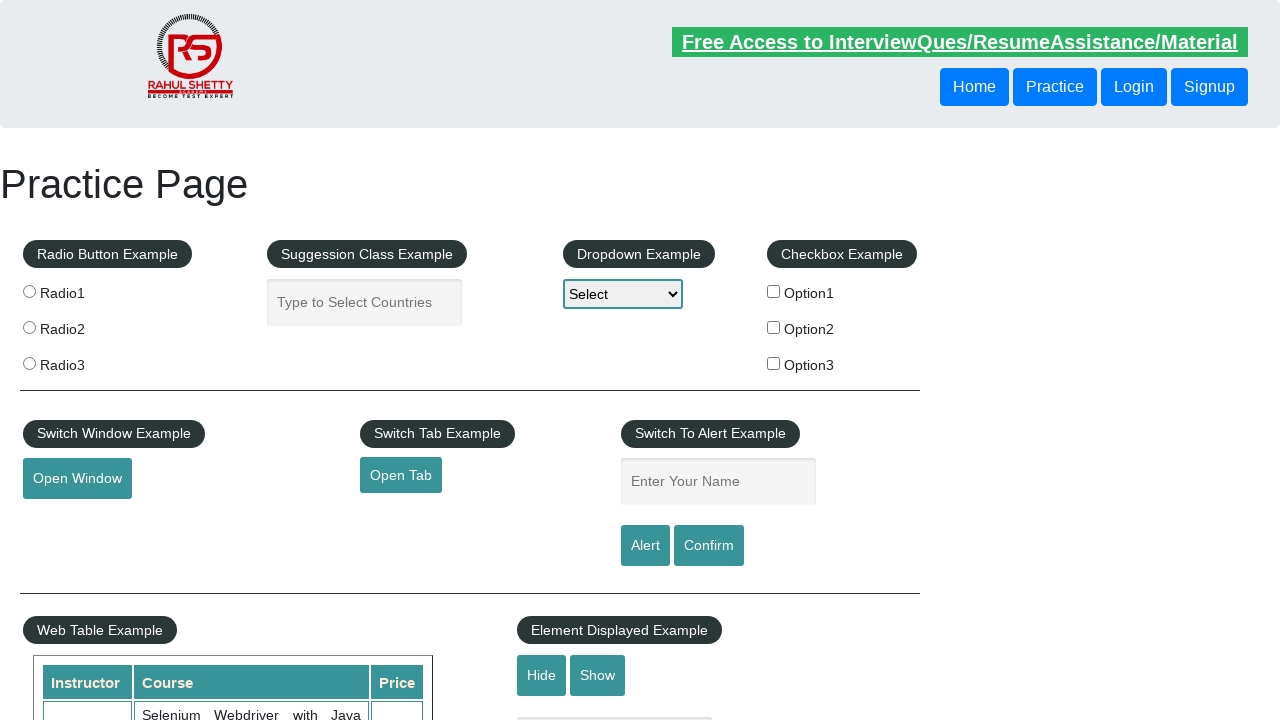

Retrieved text content from sibling button element
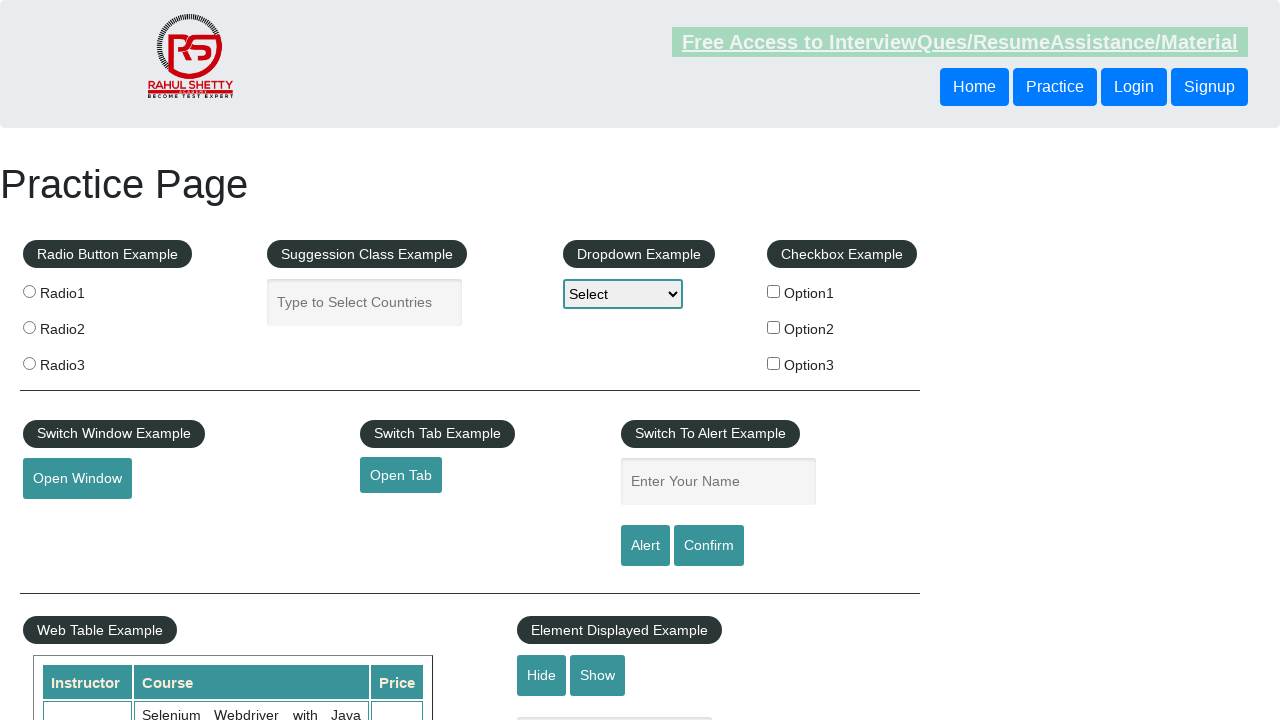

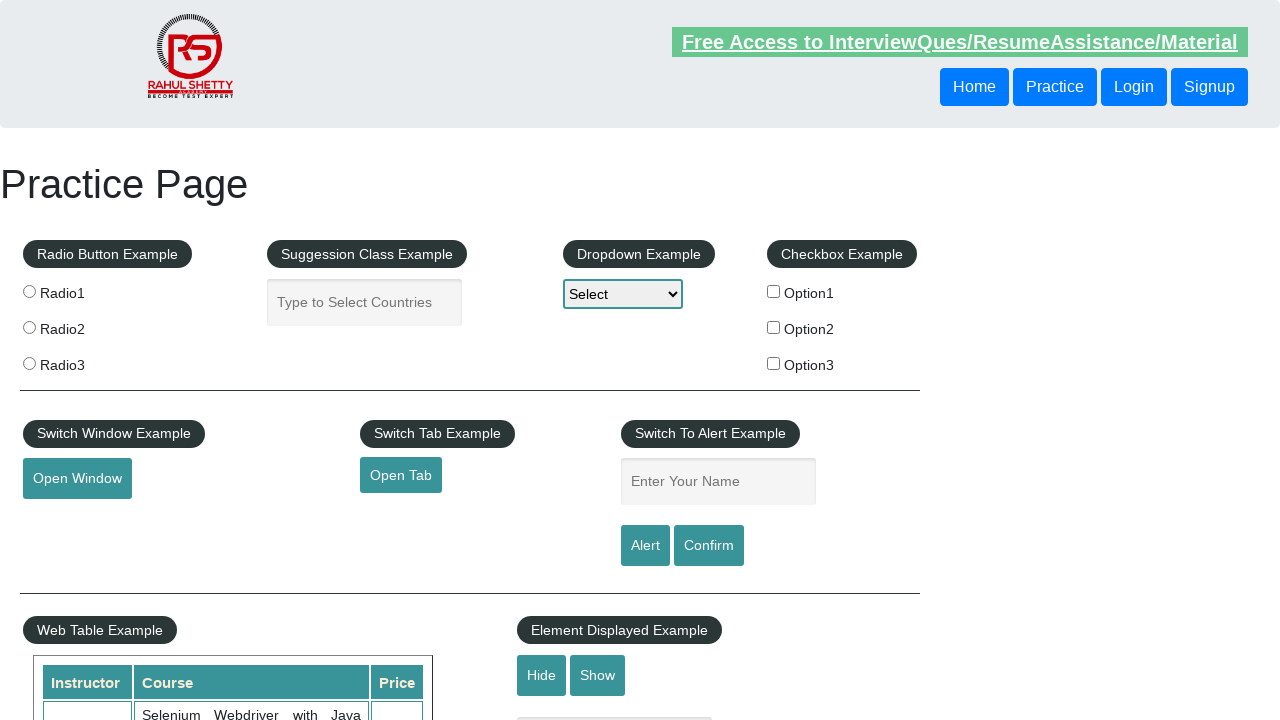